Validates table information on a practice page by counting rows, columns, calculating total amount from a column, and extracting data from the second row of a web table.

Starting URL: http://qaclickacademy.com/practice.php

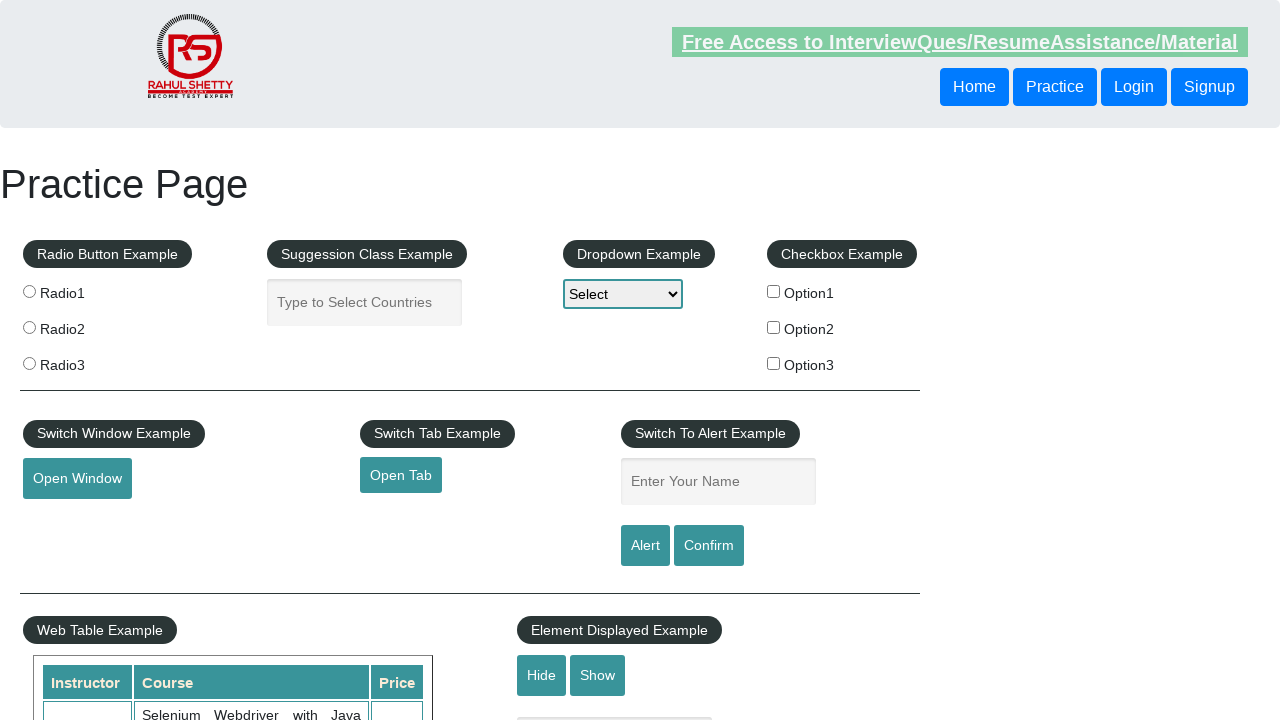

Scrolled down 500px to make table visible
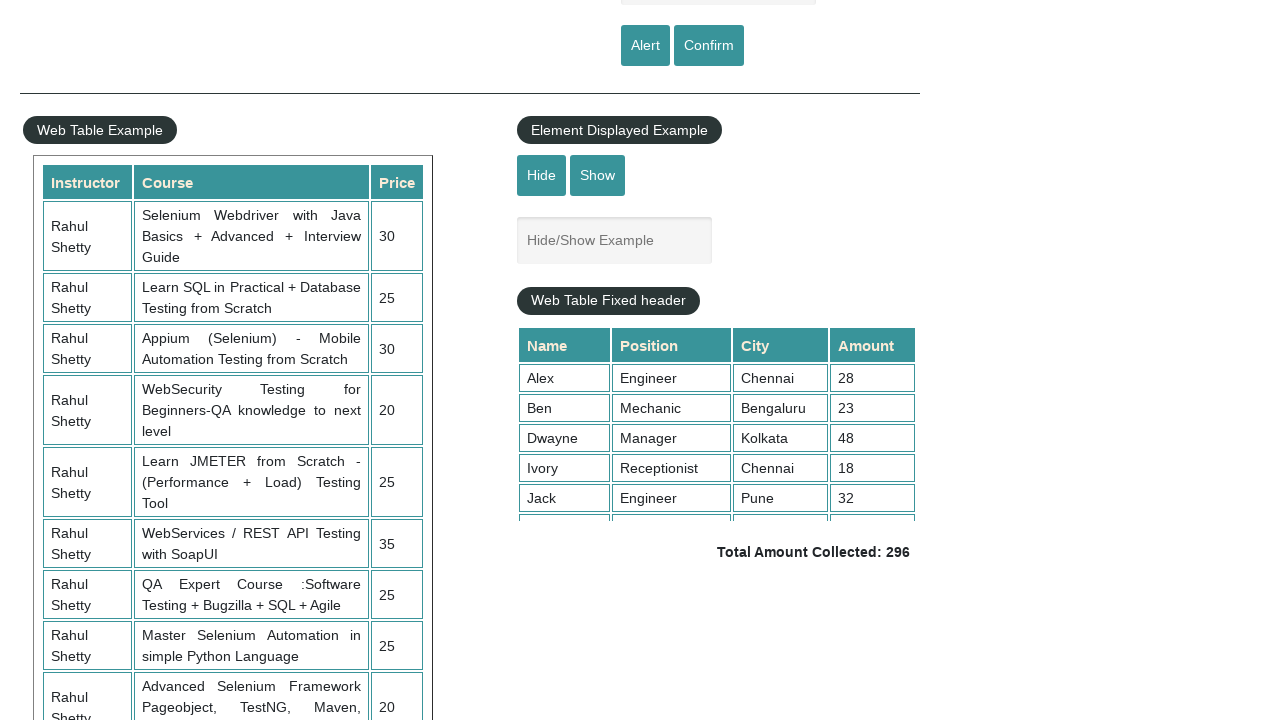

Waited for table with id 'product' to be visible
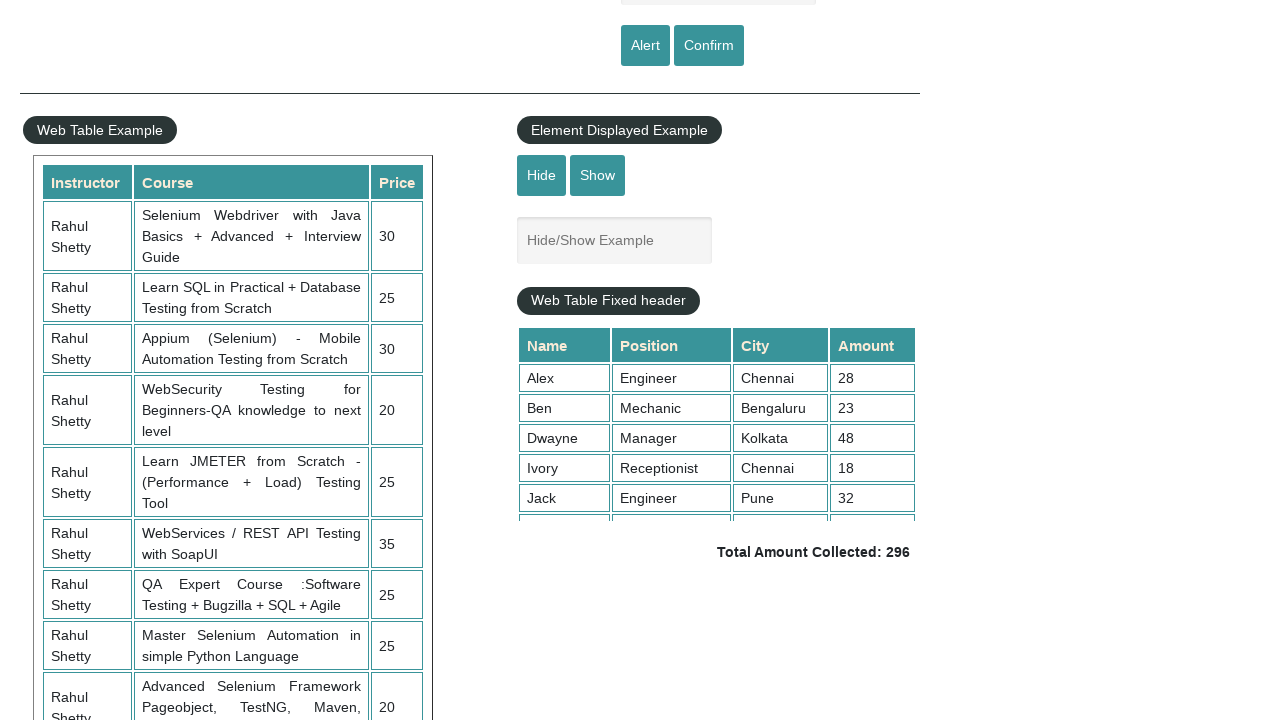

Located table element with id 'product'
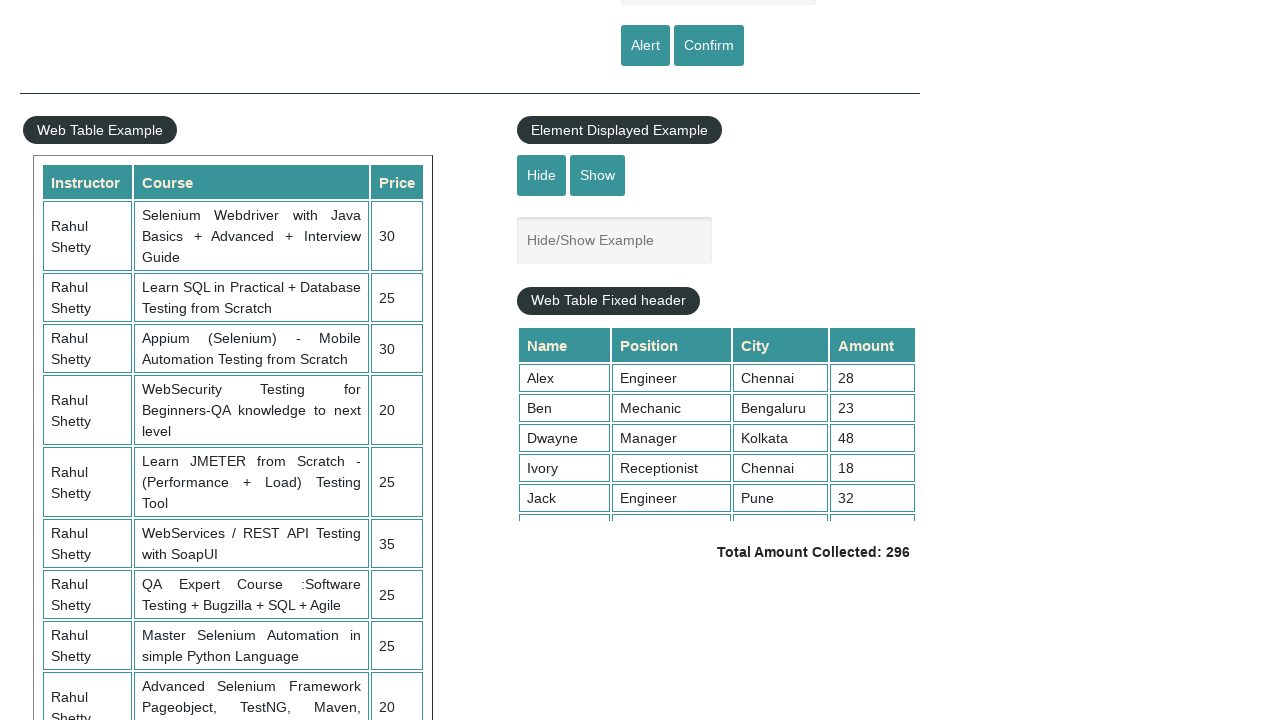

Located all cells in the 3rd column (Amount column)
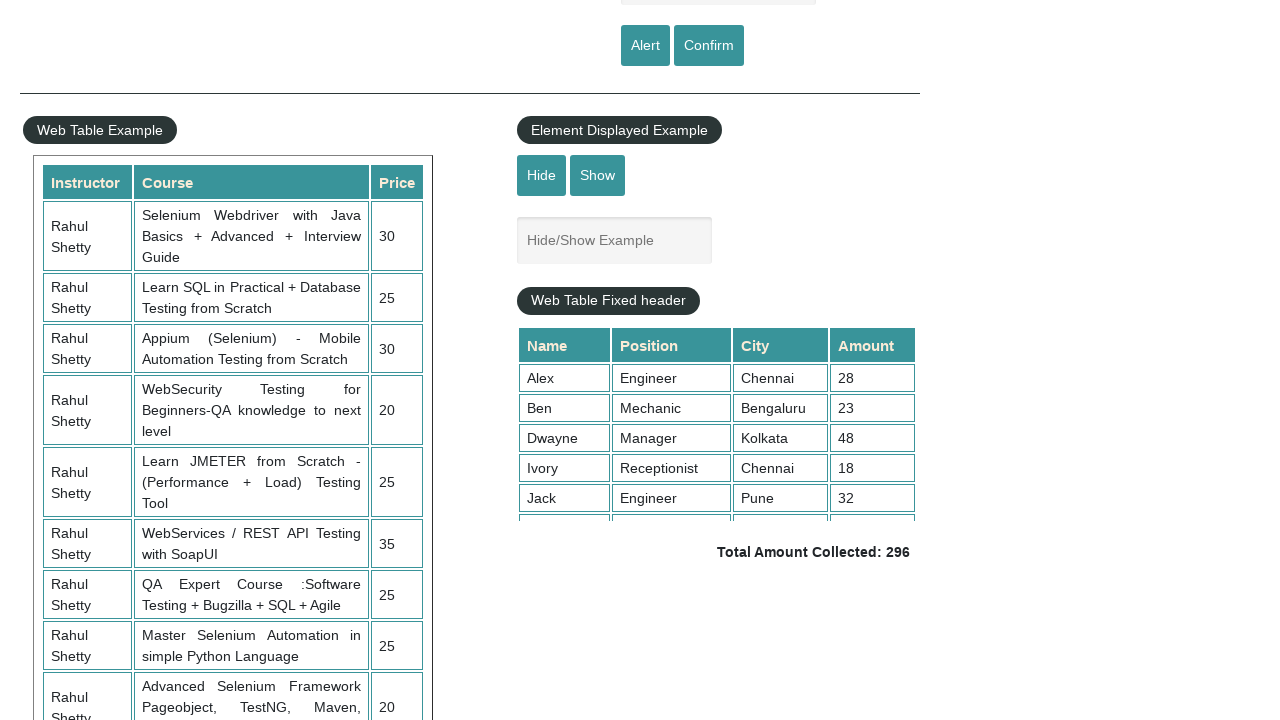

Calculated total amount from Amount column: 235
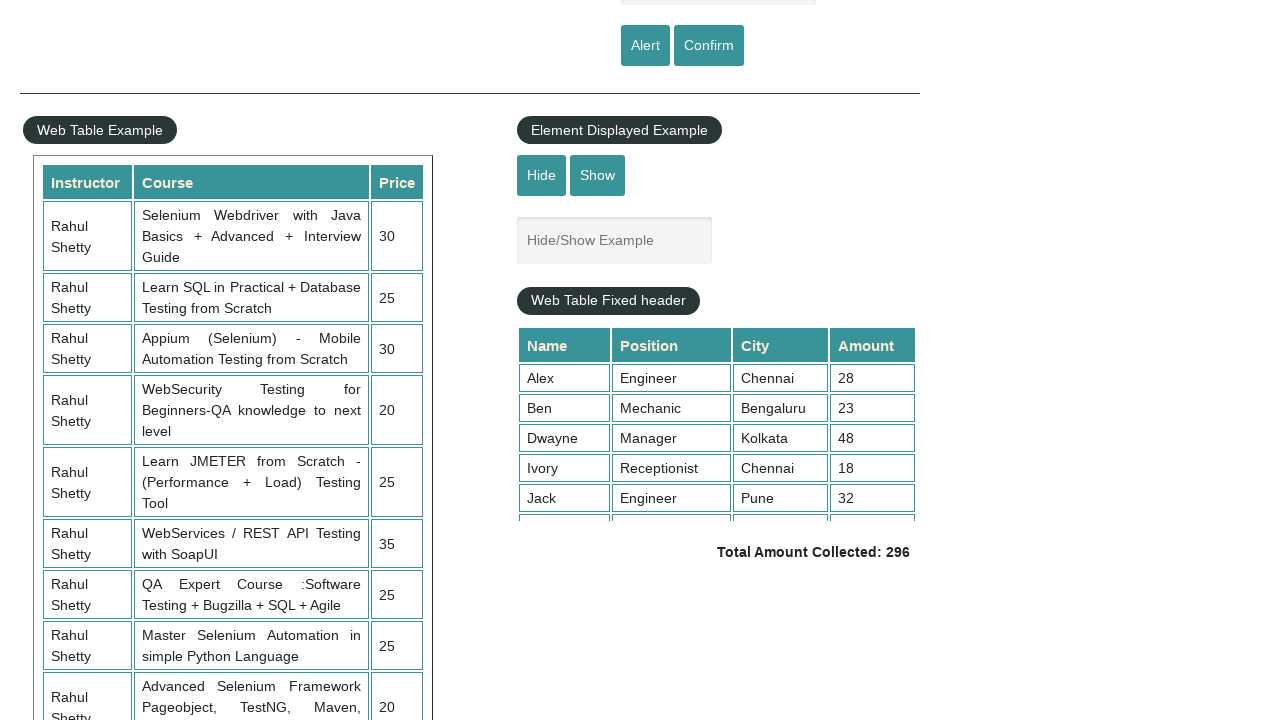

Counted number of columns in header row: 7
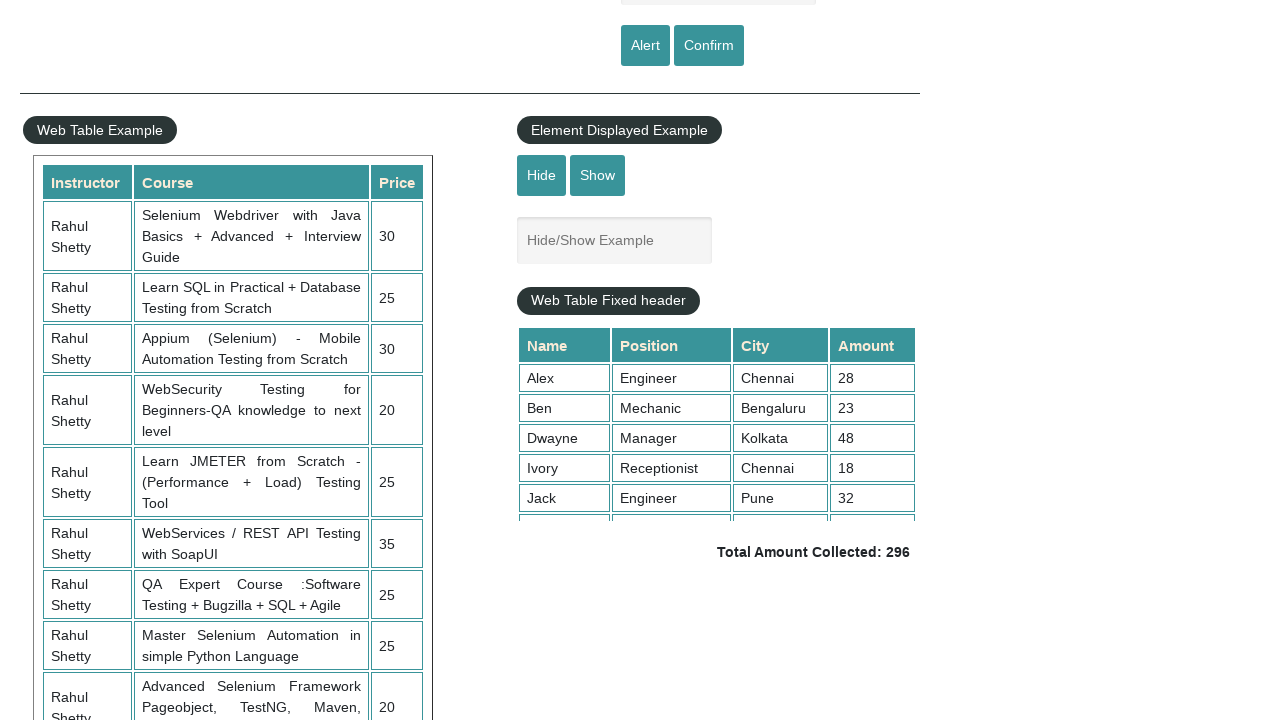

Counted total number of rows in table: 21
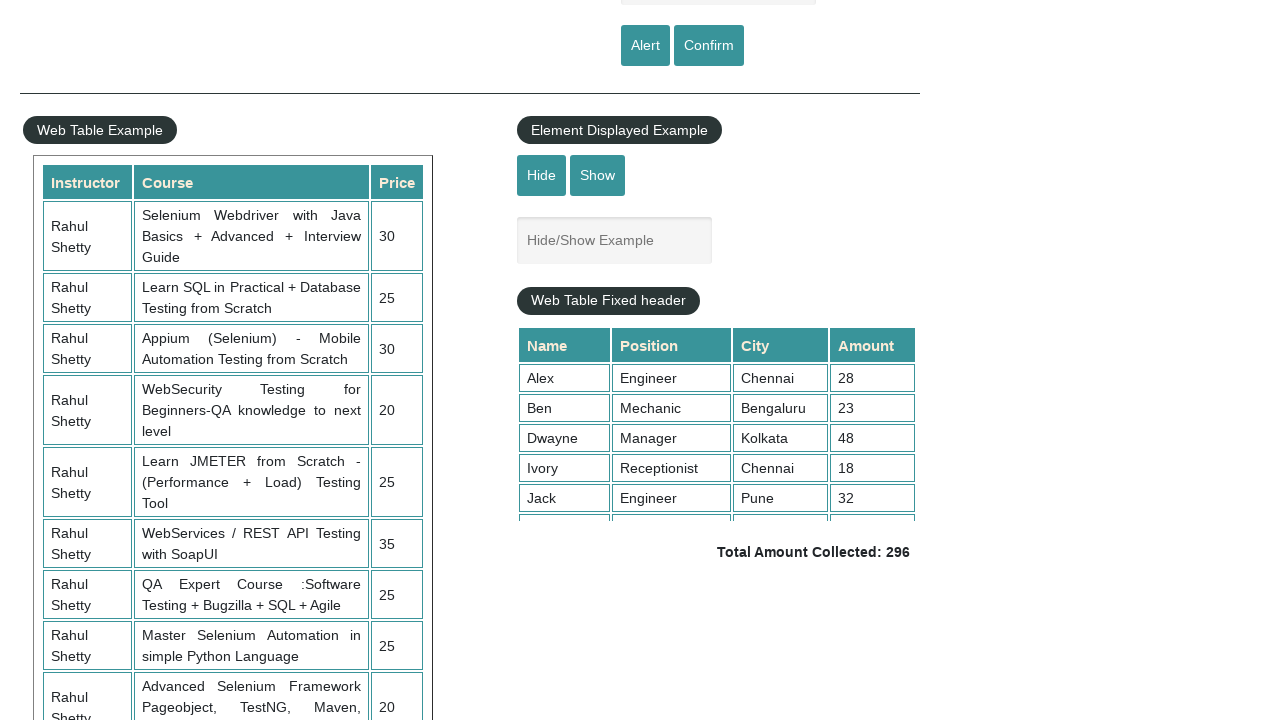

Located all cells in the 2nd row of table
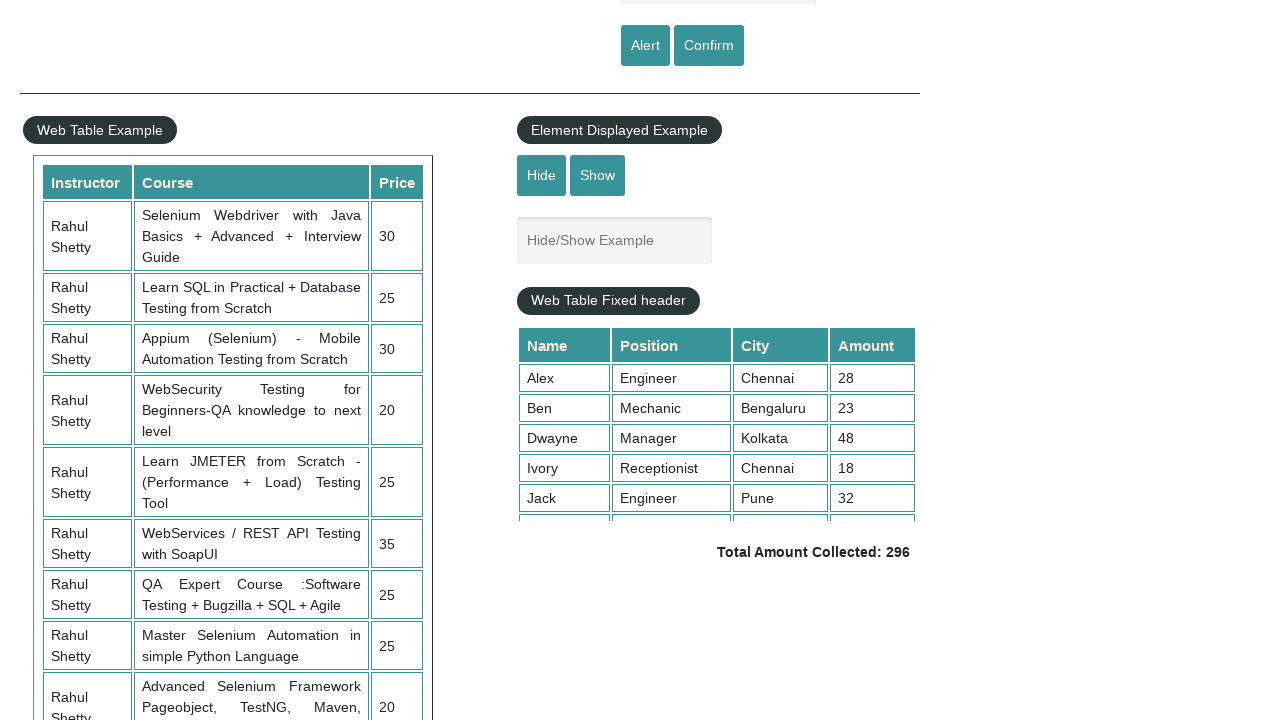

Extracted and printed data from all cells in 2nd row
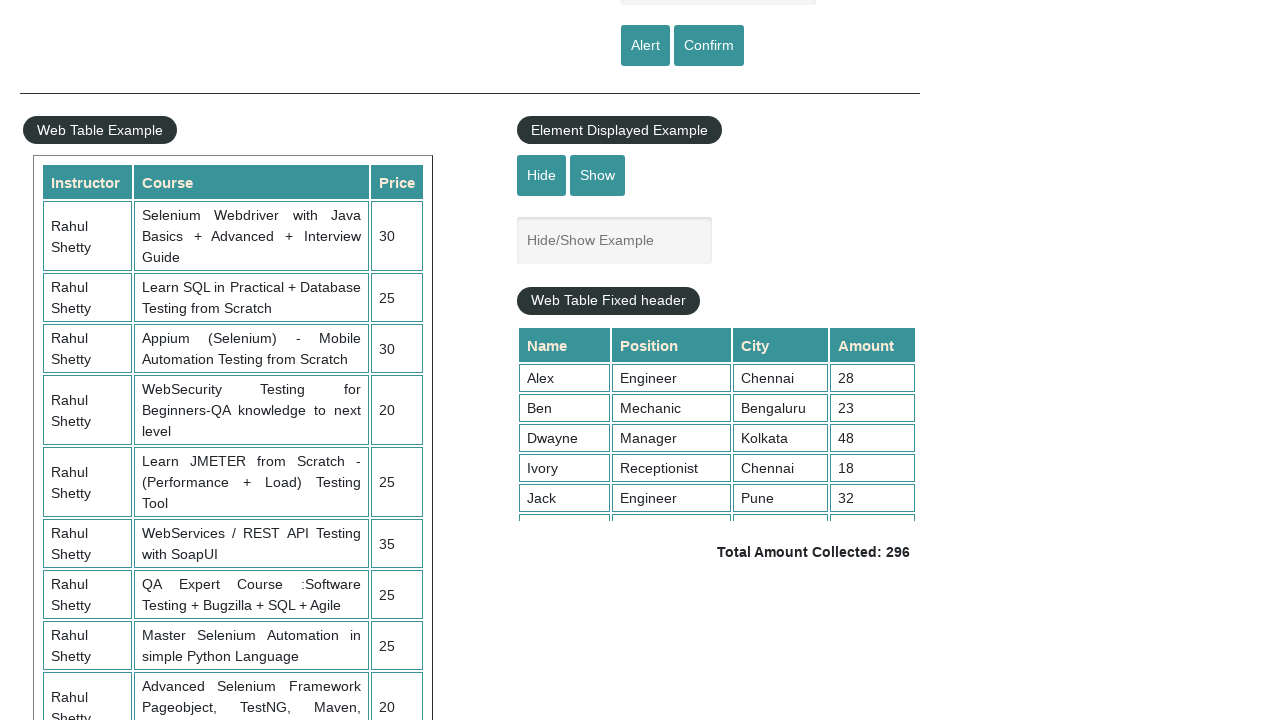

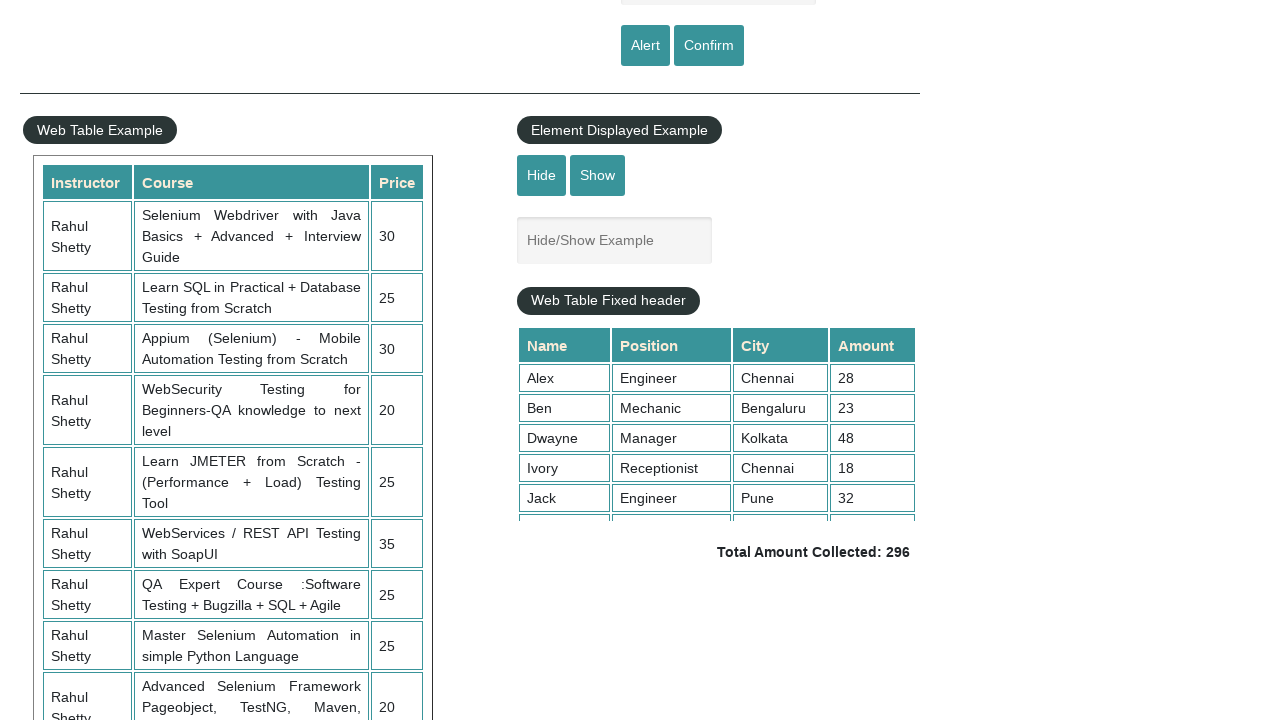